Tests dynamic content loading by clicking a start button and waiting for hidden content to become visible after a loading period completes.

Starting URL: https://the-internet.herokuapp.com/dynamic_loading/1

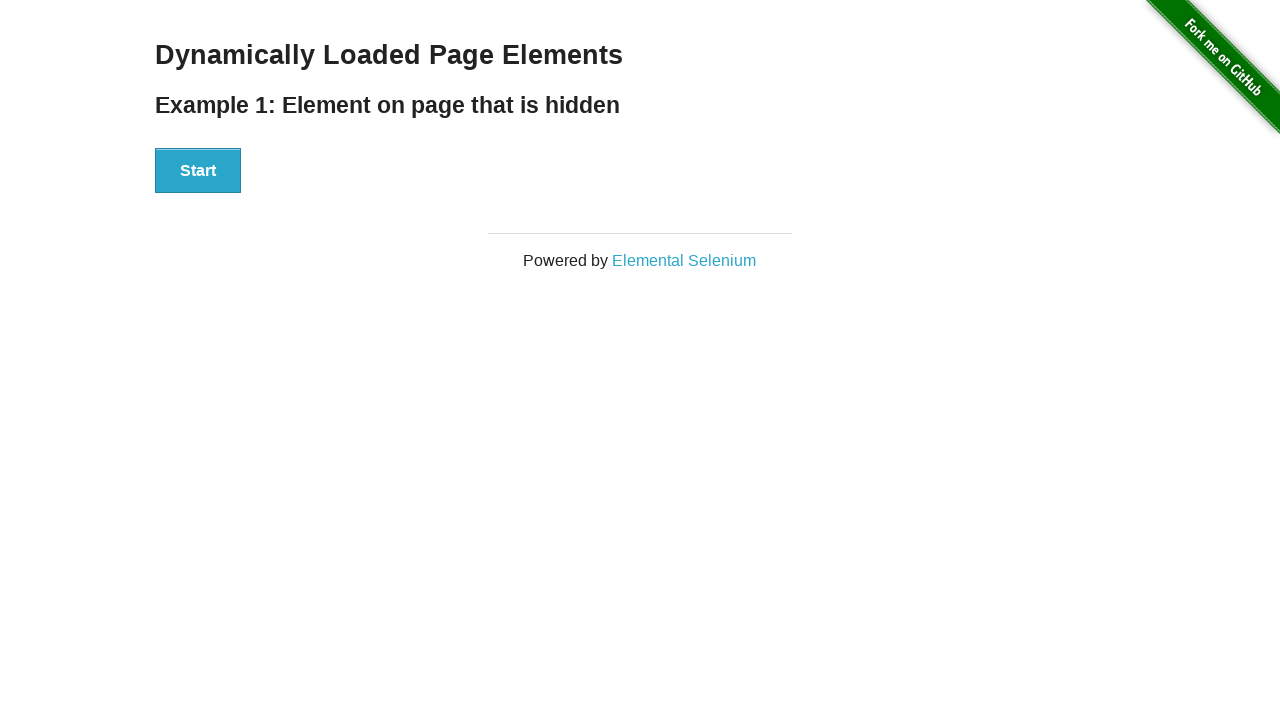

Clicked Start button to trigger dynamic content loading at (198, 171) on #start button
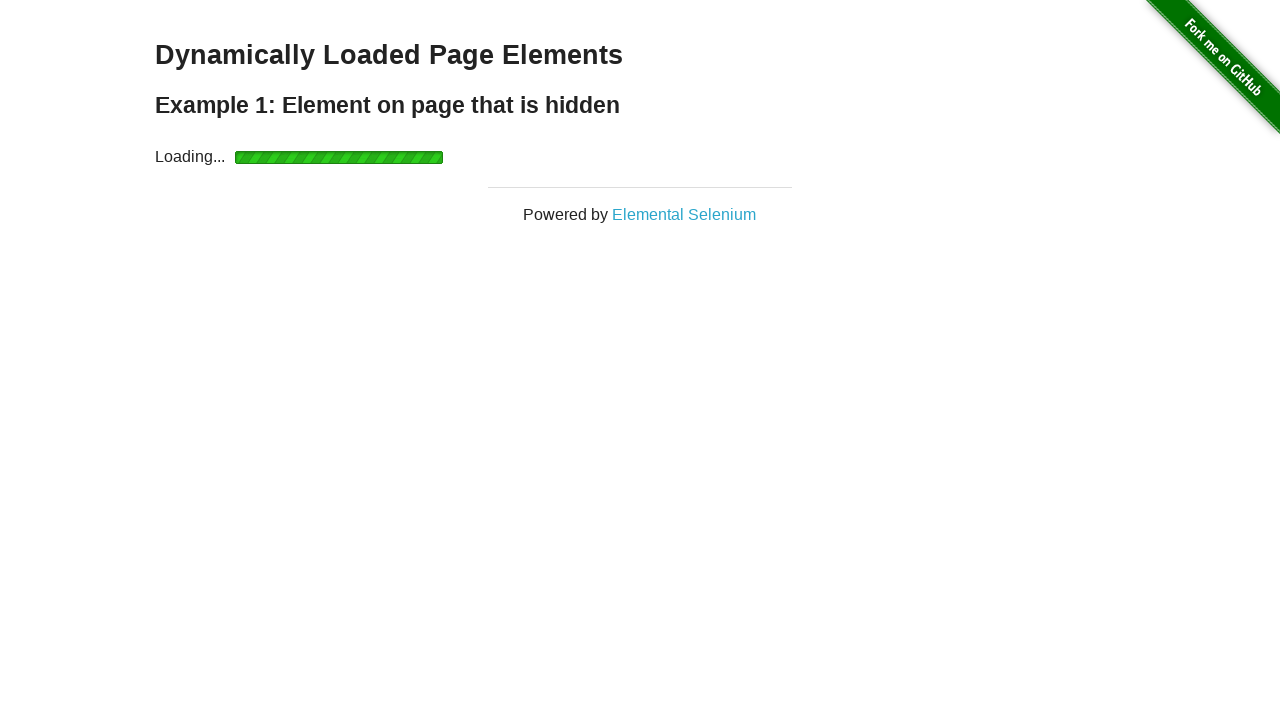

Waited for dynamically loaded content to become visible
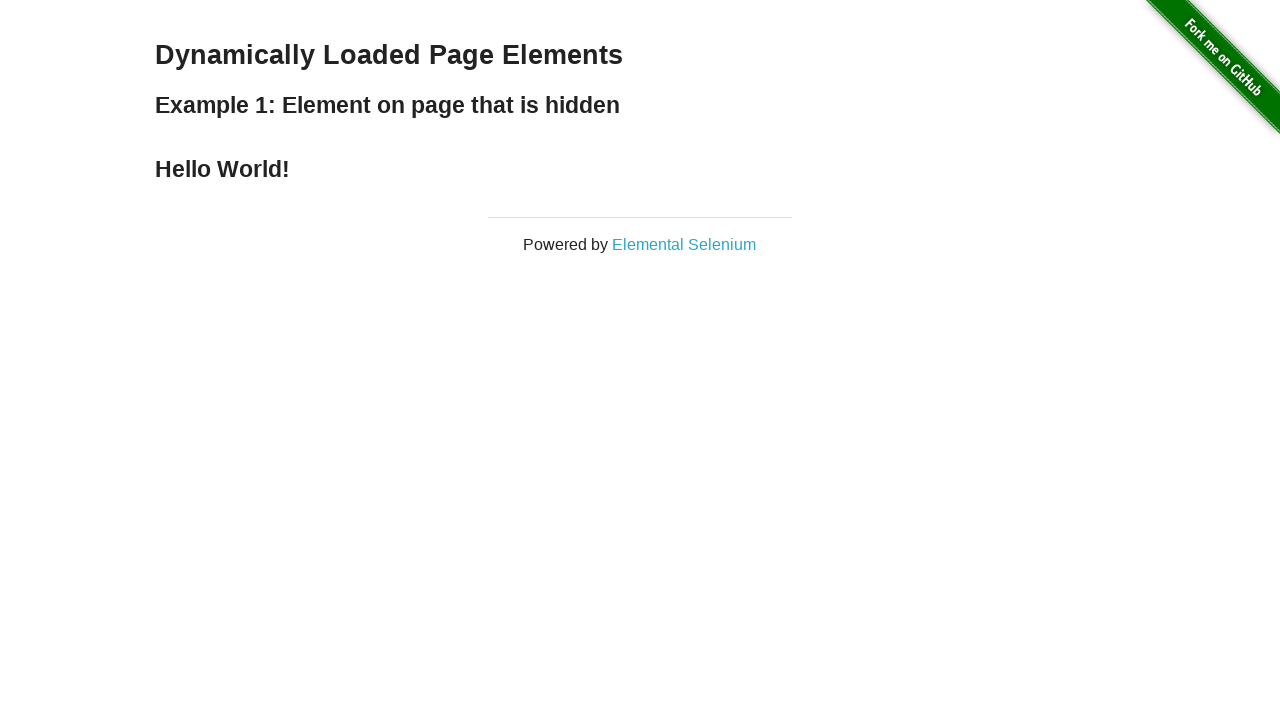

Located the finish element with dynamic content
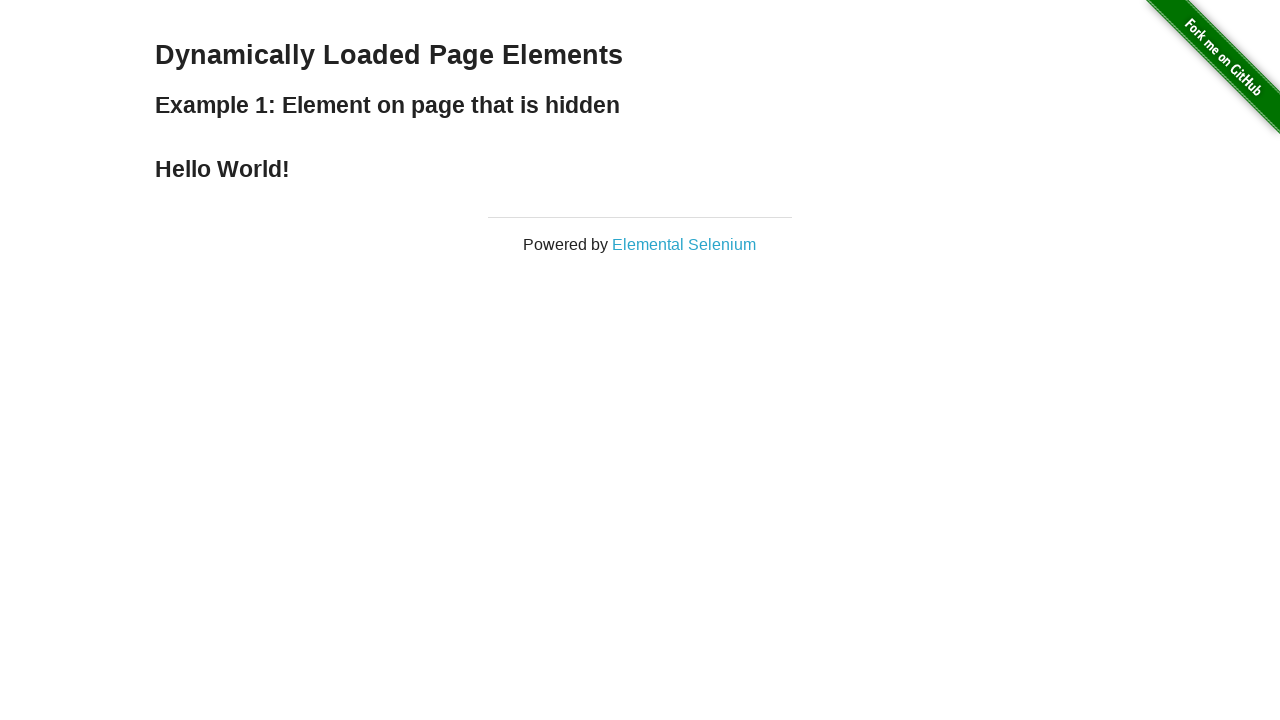

Verified that the finish element is visible after loading completed
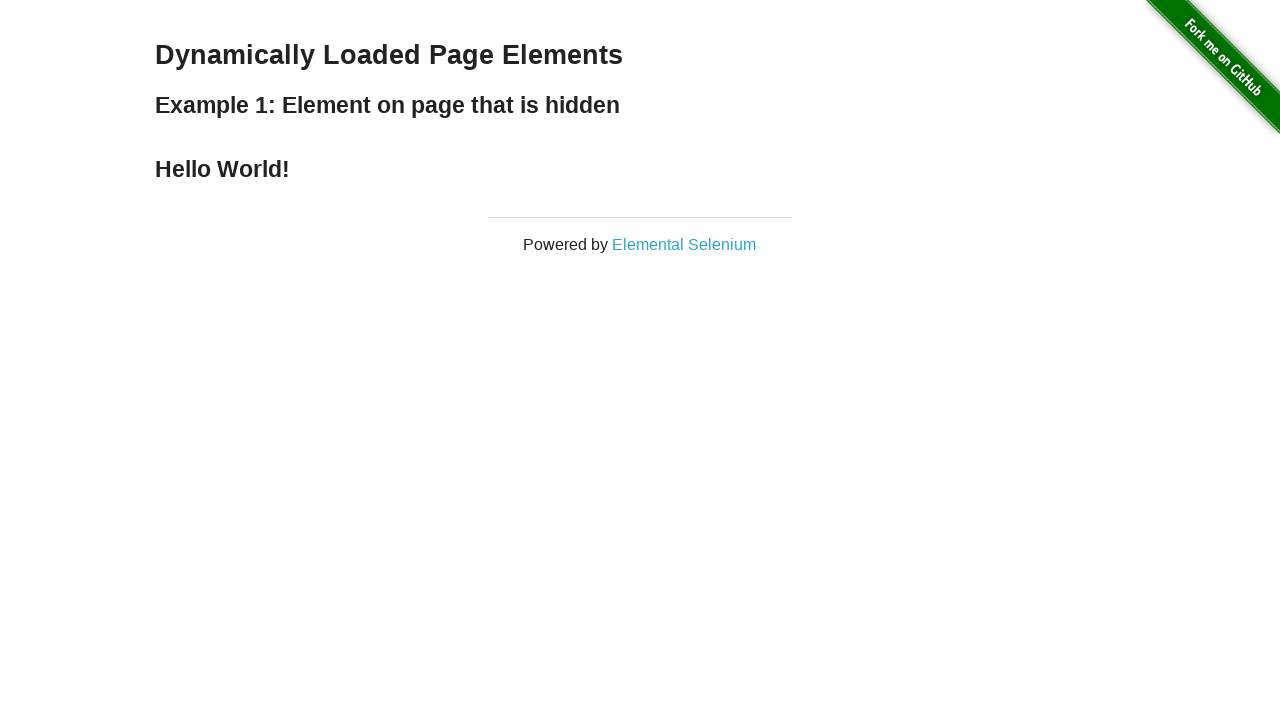

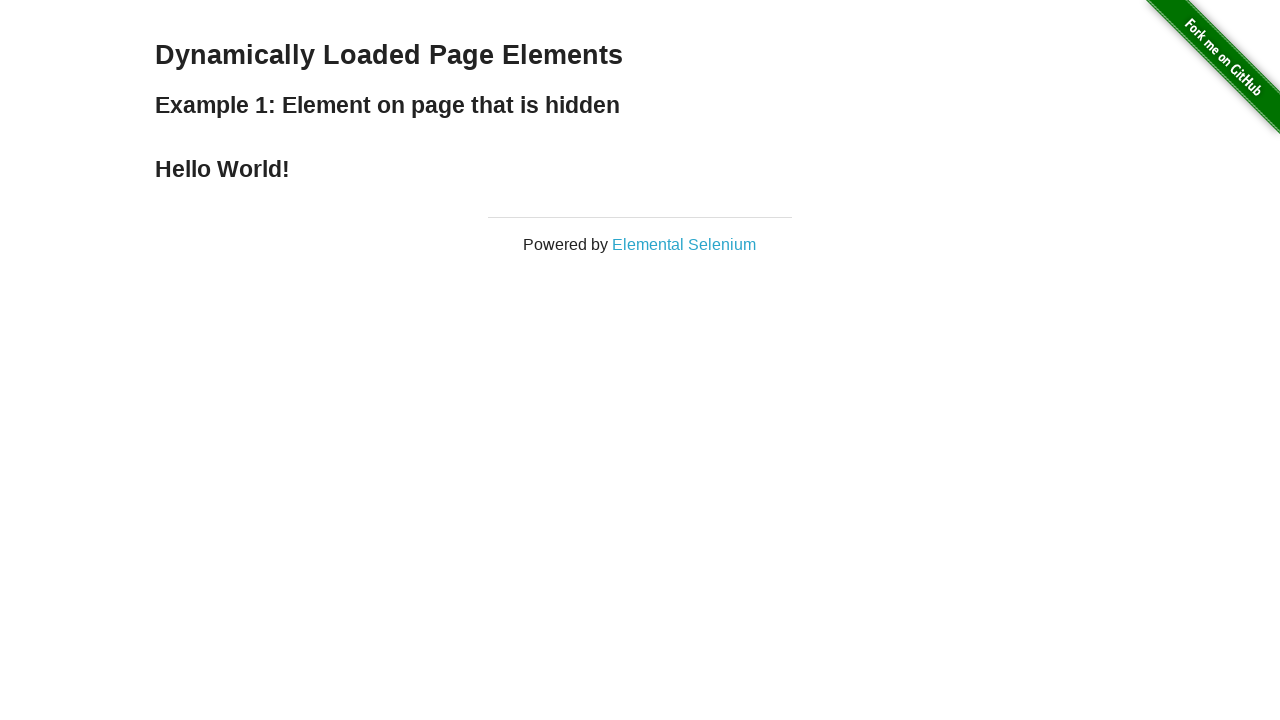